Navigates to the calculator menu by selecting the region dropdown and clicking on the Leveling link

Starting URL: https://aceship.github.io/AN-EN-Tags/index.html

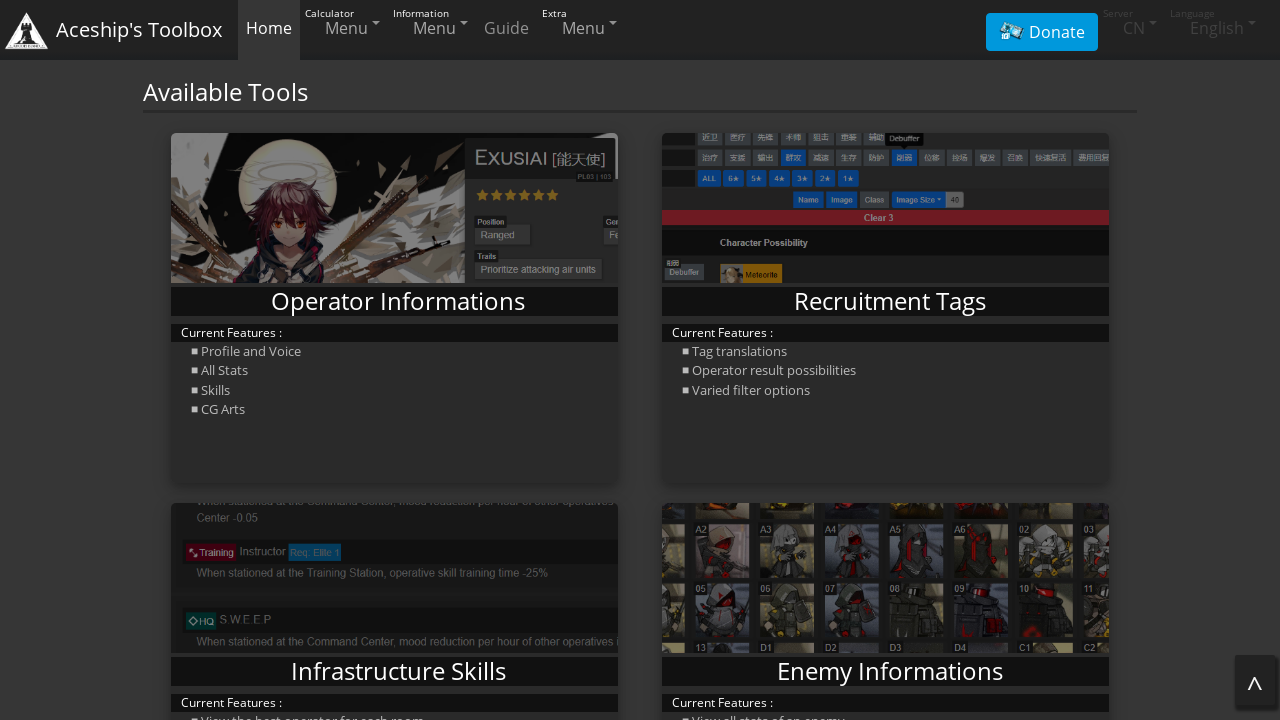

Clicked on region dropdown menu at (344, 28) on #regionDropdown
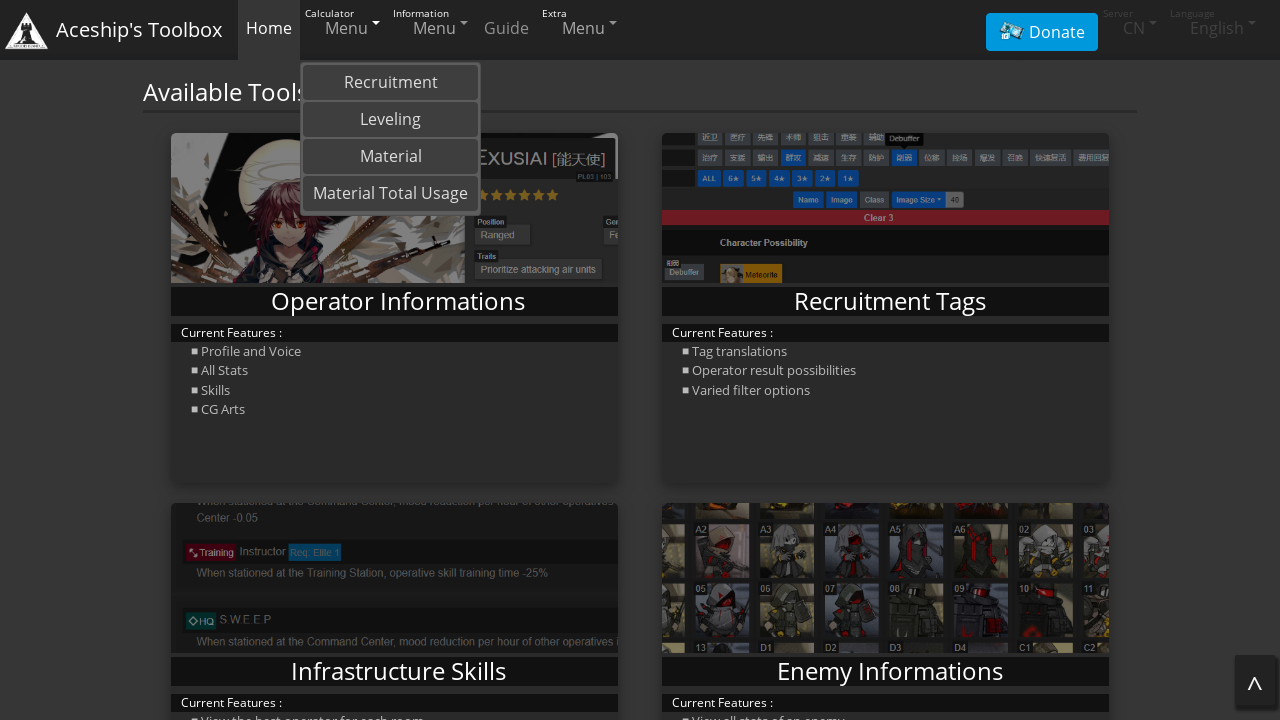

Clicked on Leveling link in calculator menu at (390, 120) on text=Leveling
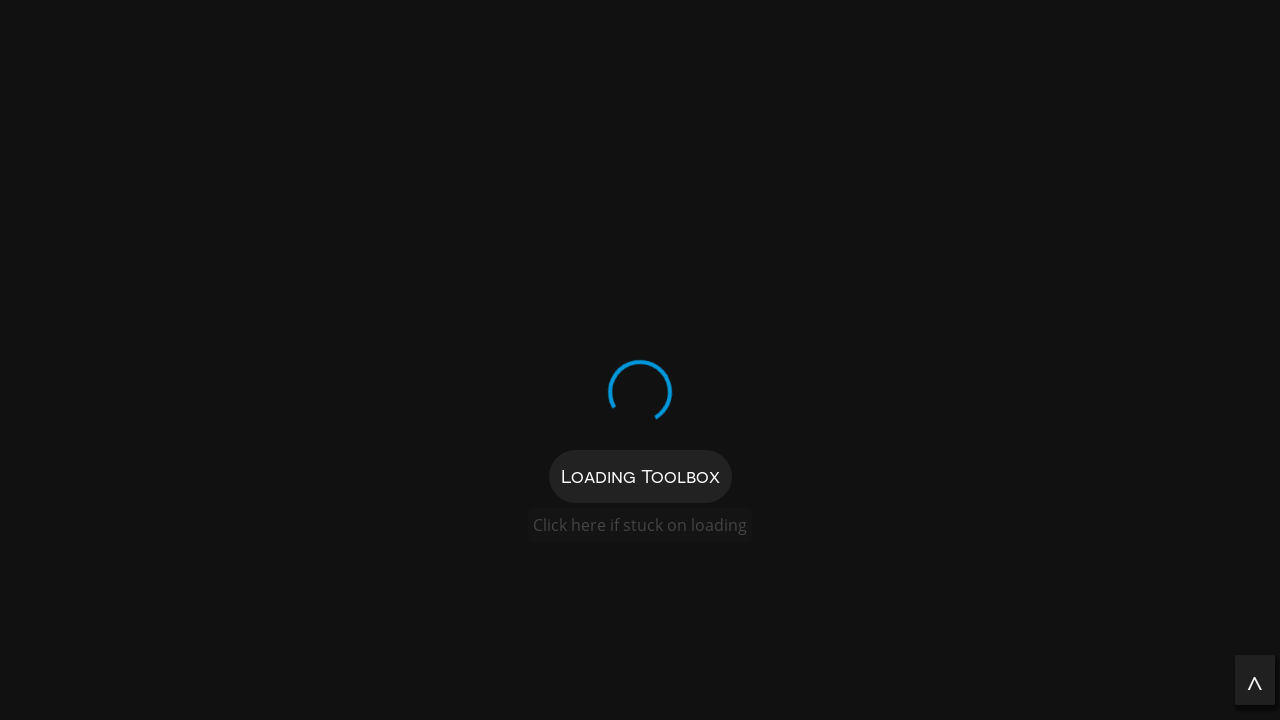

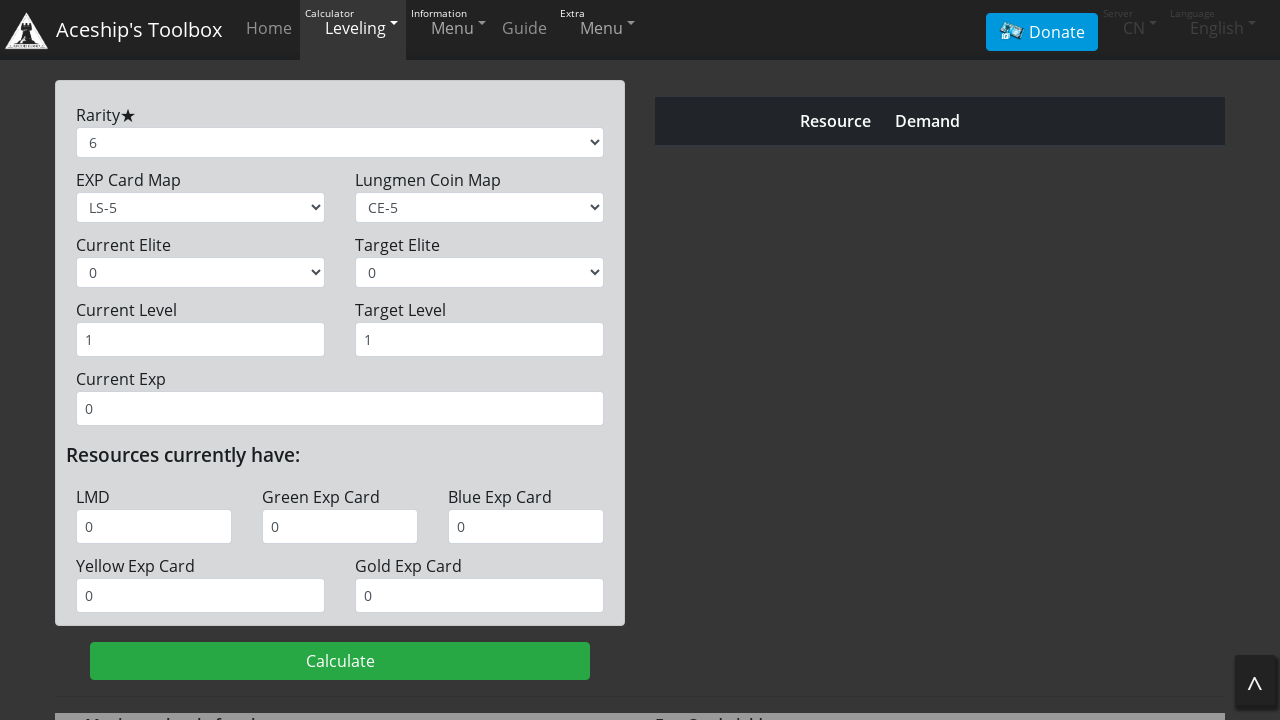